Tests a text box form by filling in user information including name, email, and addresses, then submitting the form

Starting URL: https://demoqa.com/text-box

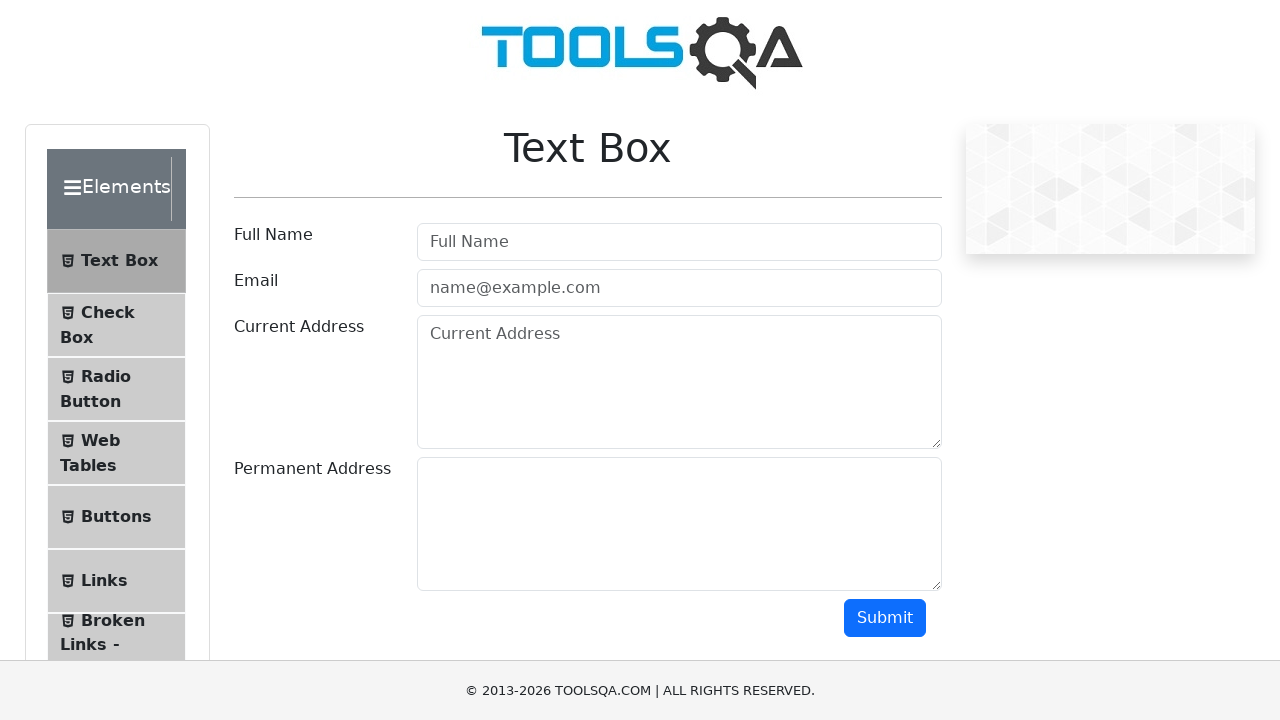

Filled user name field with 'Mr. Blue Sky' on #userName
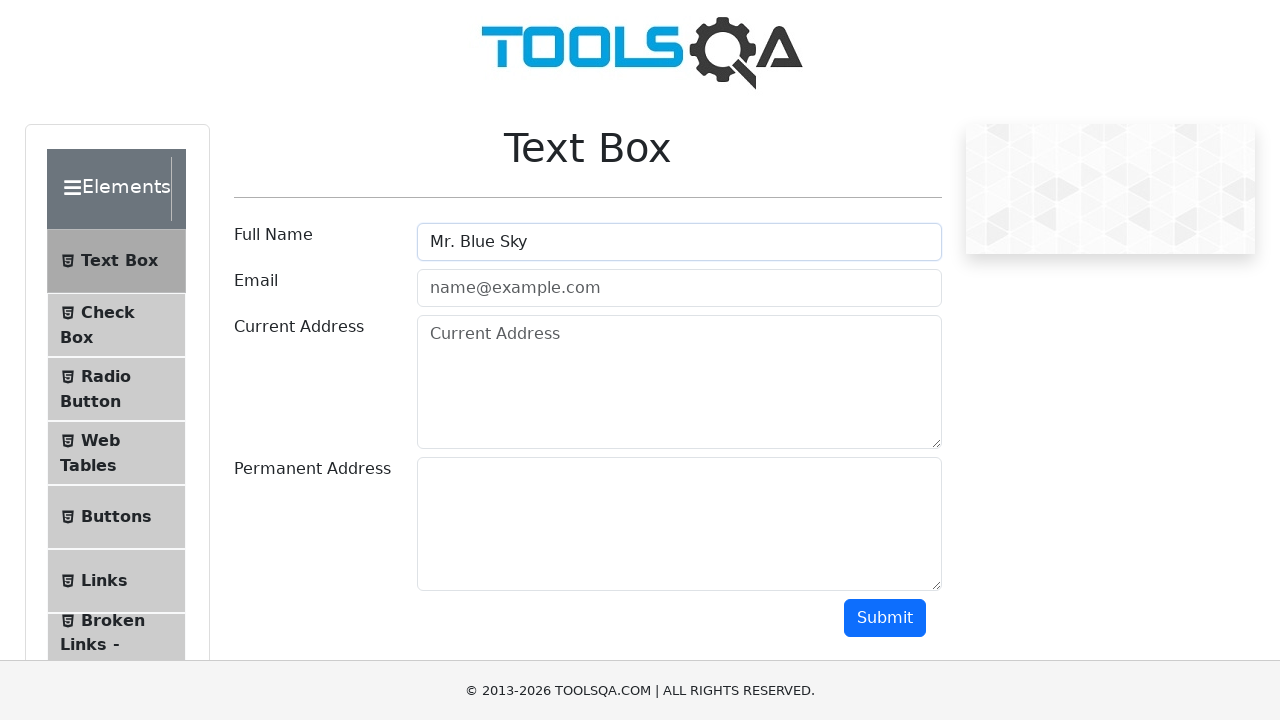

Filled email field with 'alexfabianmelo12@hotmail.com' on #userEmail
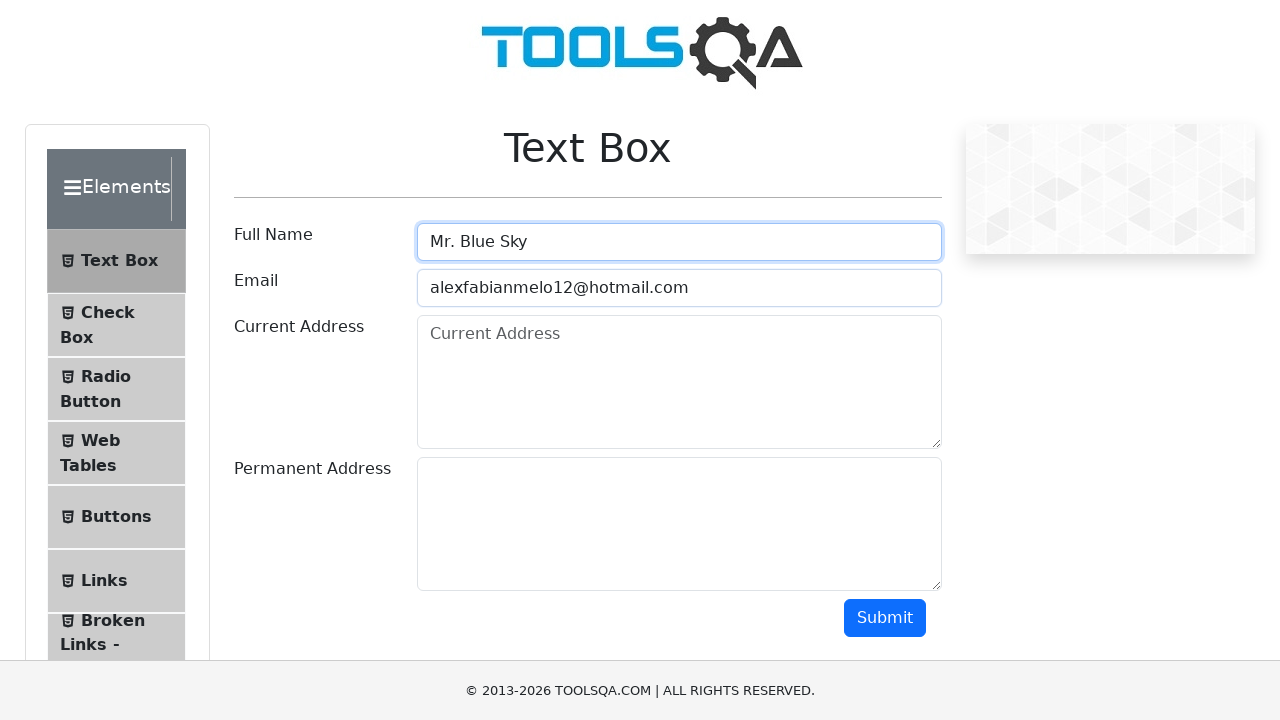

Filled current address field with 'Calle 30 # 01 - 26' on #currentAddress
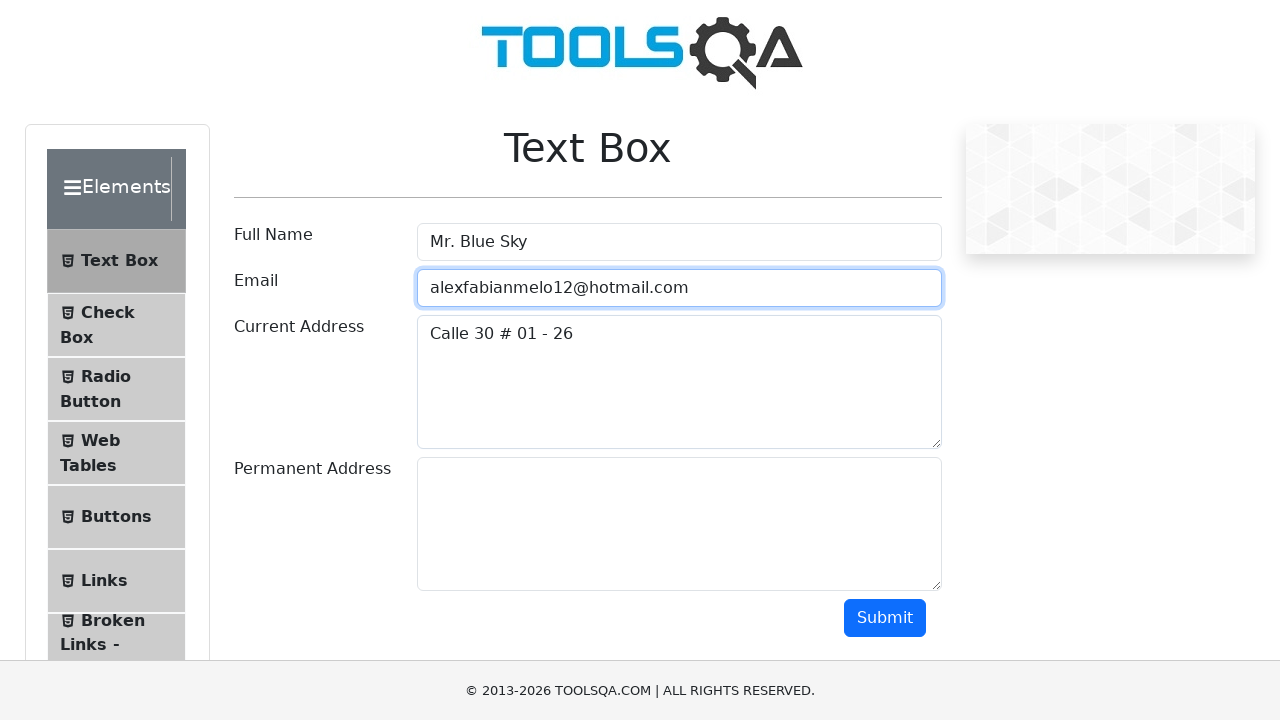

Scrolled to permanent address field
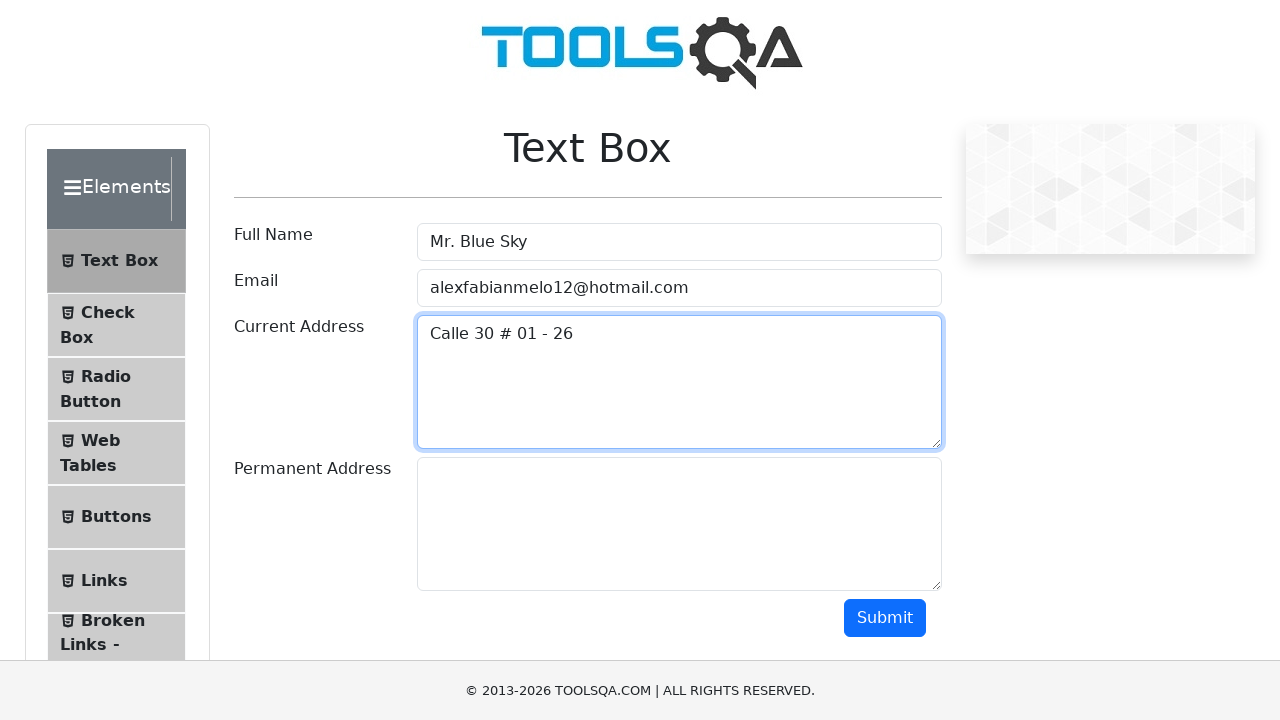

Filled permanent address field with 'Calle 30 # 01 - 26 Bogotá D.C.' on #permanentAddress
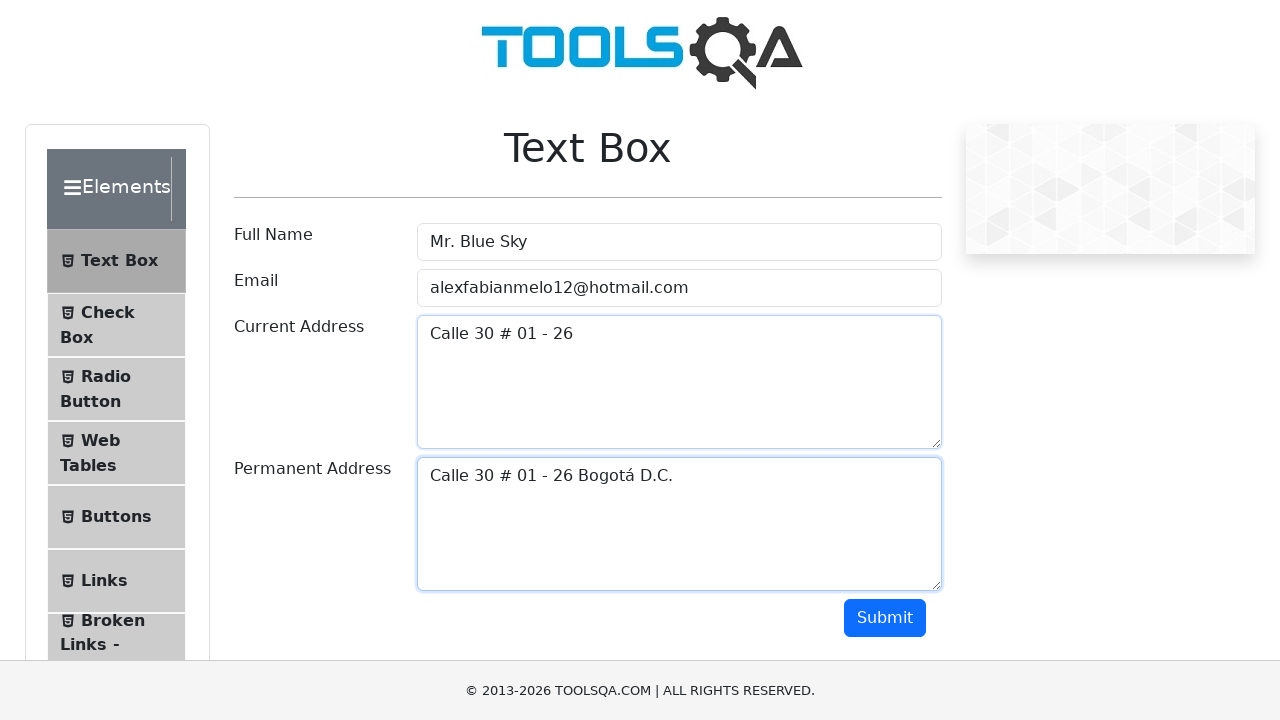

Clicked submit button to submit the form at (885, 618) on #submit
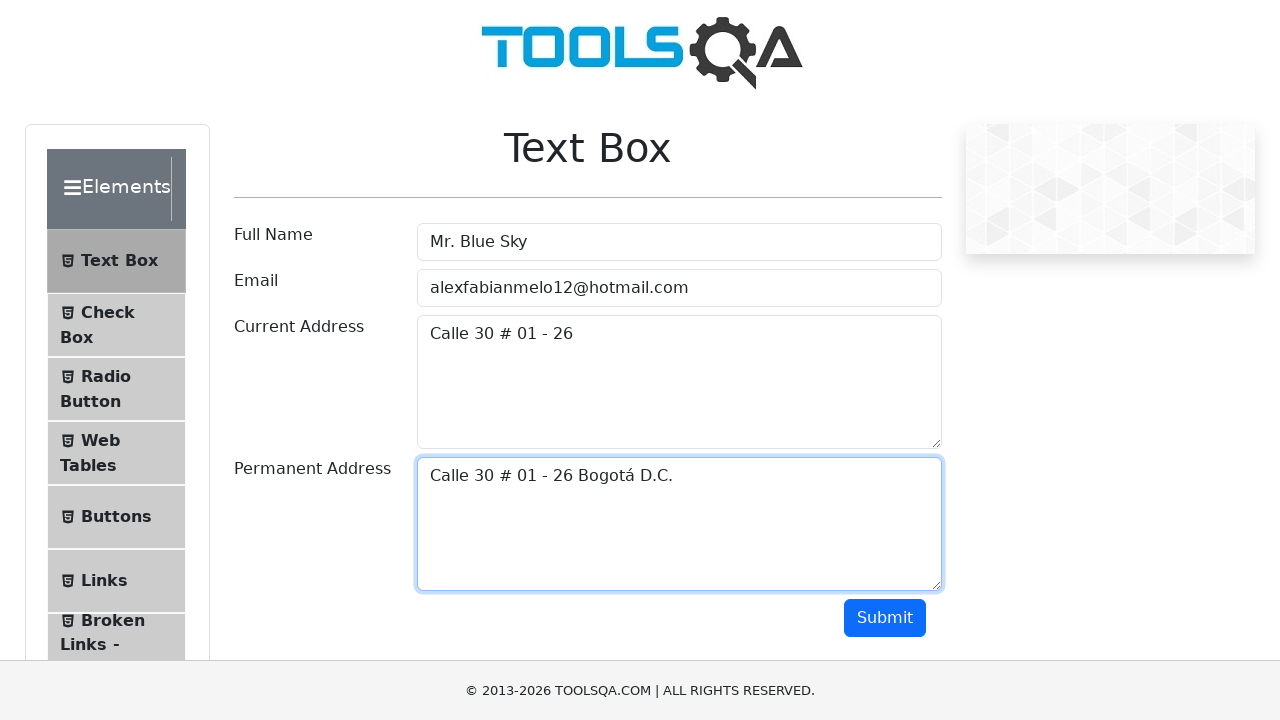

Waited 2 seconds for form submission to complete
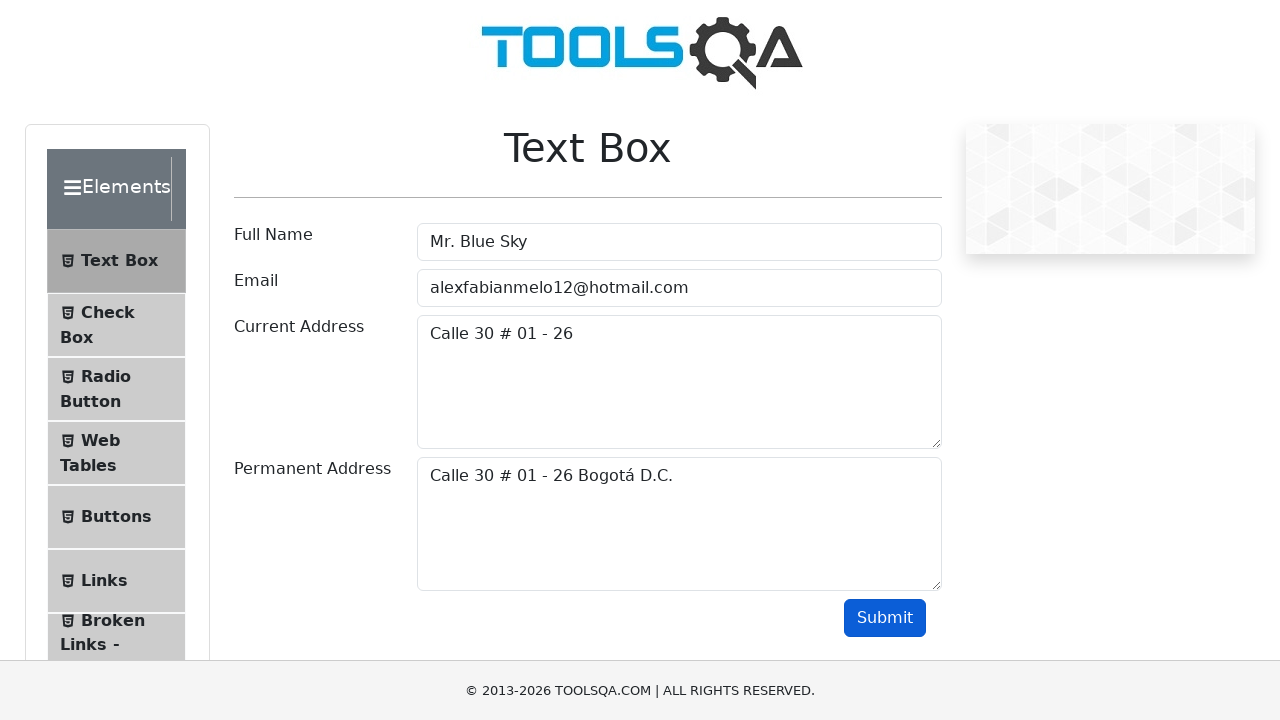

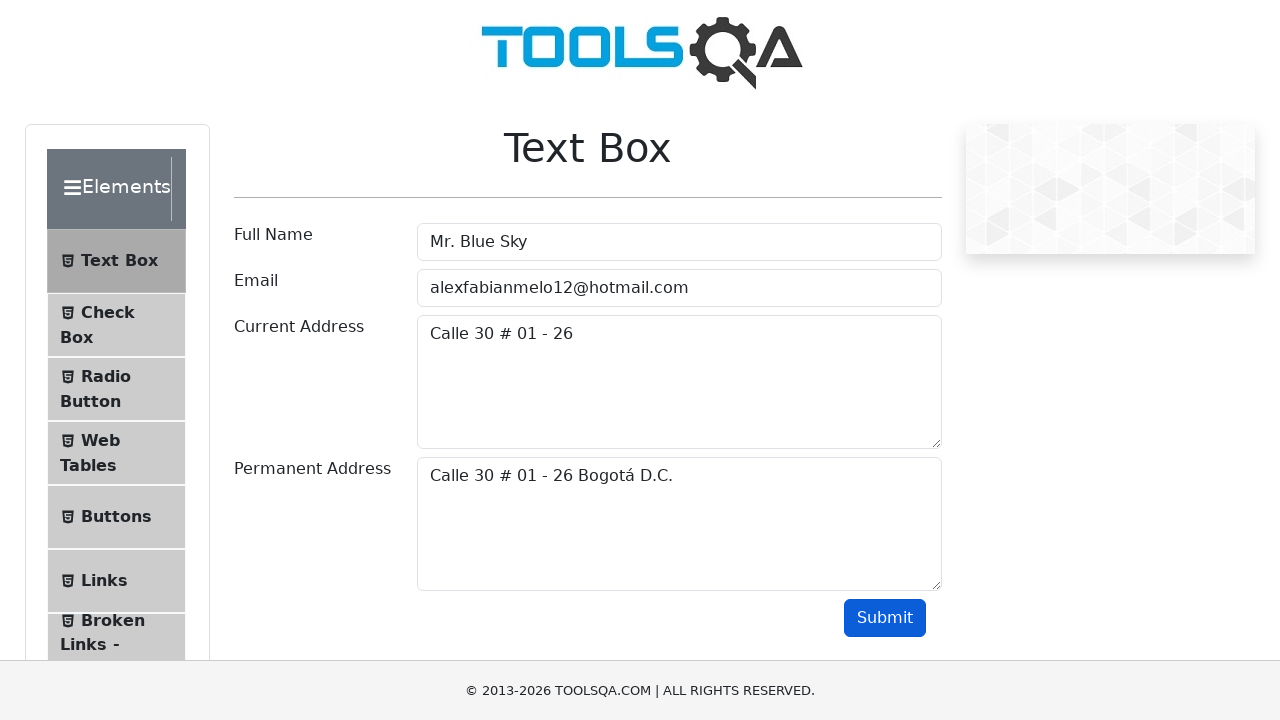